Tests navigating through all filters (Active, Completed, All) to display all items

Starting URL: https://demo.playwright.dev/todomvc

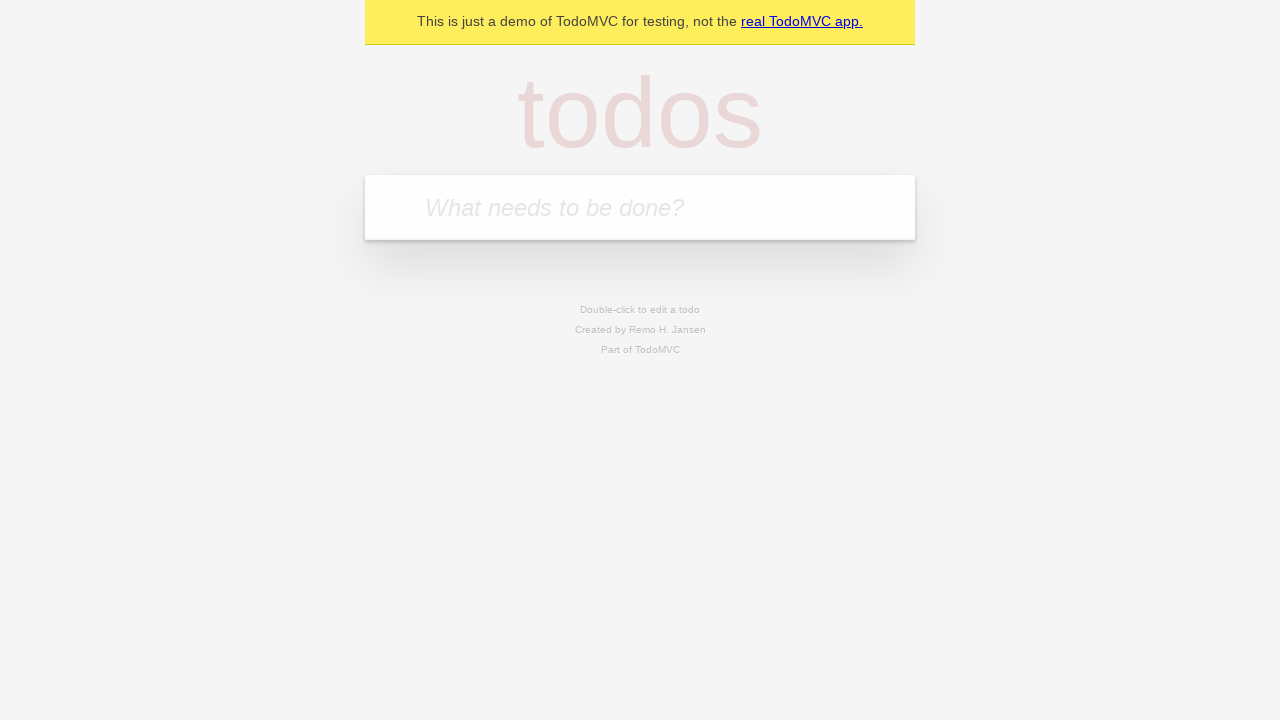

Filled todo input with 'buy some cheese' on internal:attr=[placeholder="What needs to be done?"i]
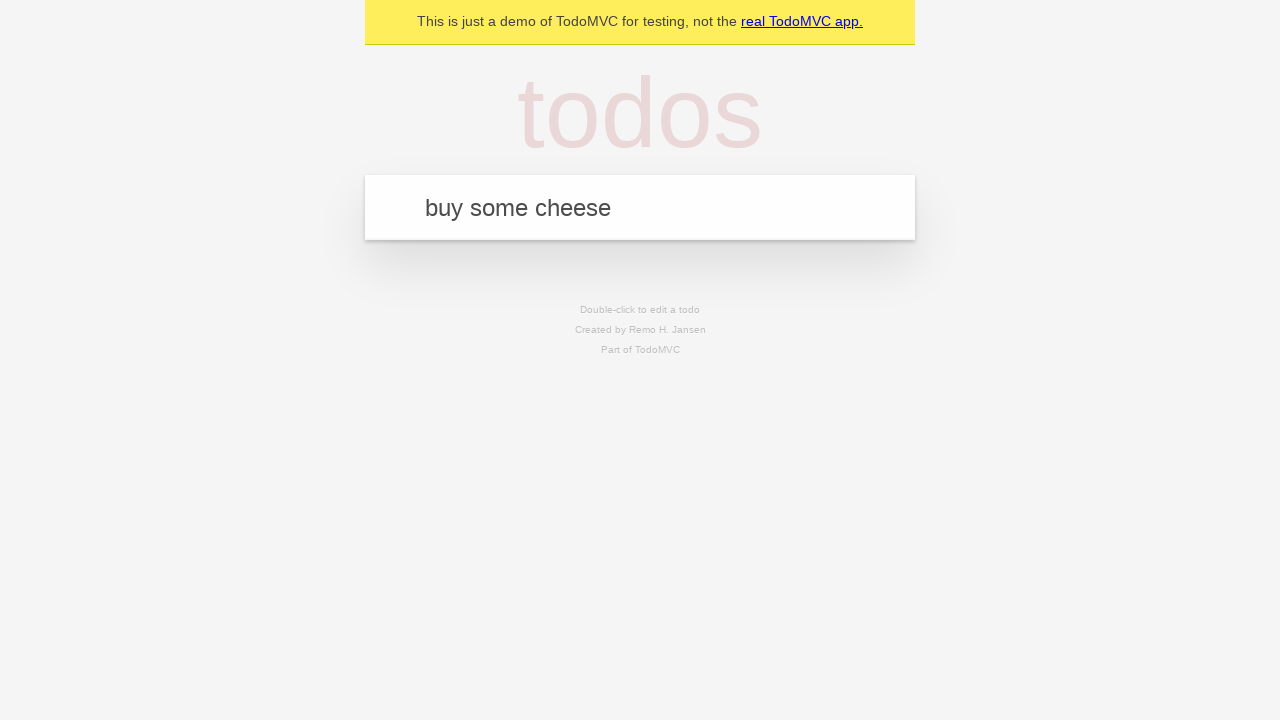

Pressed Enter to add first todo on internal:attr=[placeholder="What needs to be done?"i]
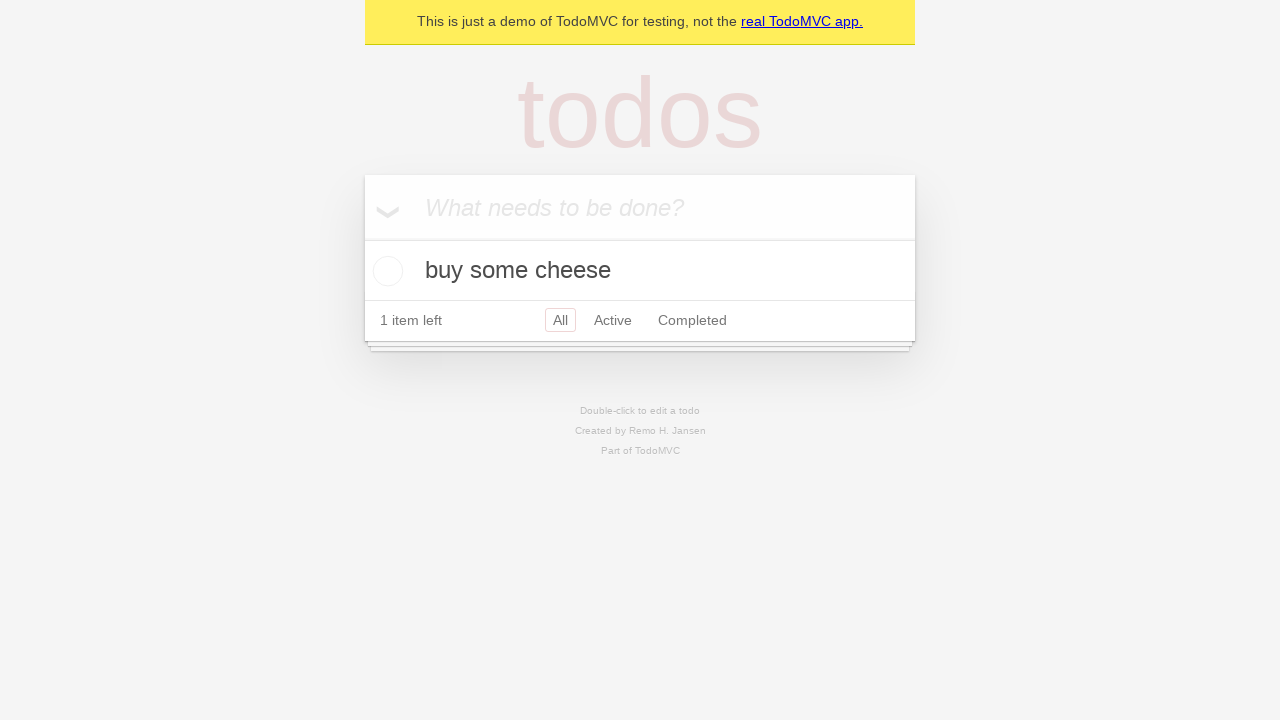

Filled todo input with 'feed the cat' on internal:attr=[placeholder="What needs to be done?"i]
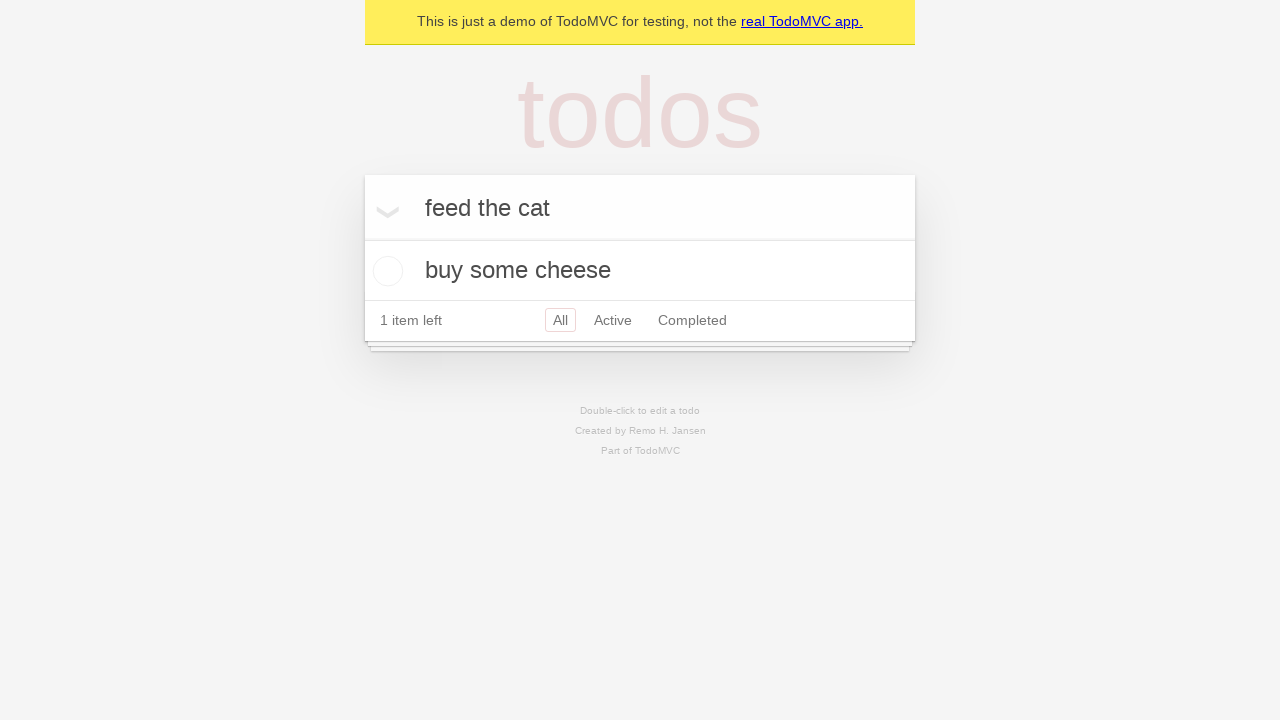

Pressed Enter to add second todo on internal:attr=[placeholder="What needs to be done?"i]
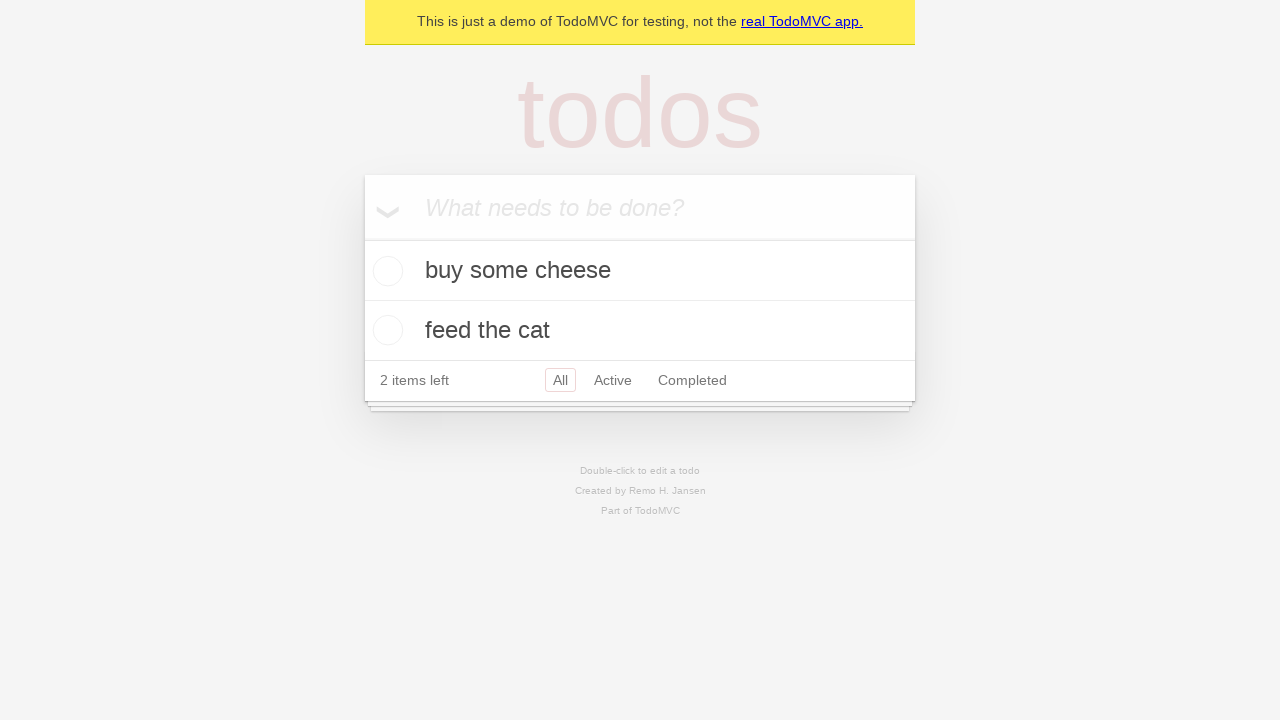

Filled todo input with 'book a doctors appointment' on internal:attr=[placeholder="What needs to be done?"i]
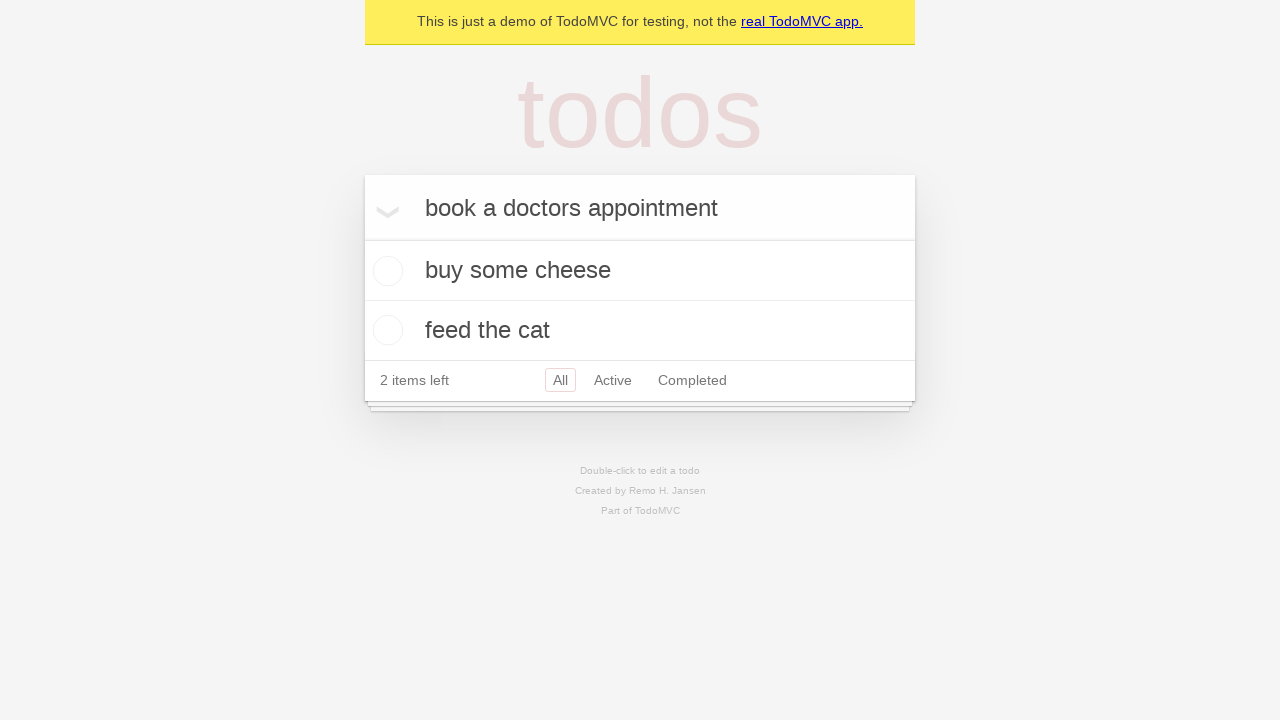

Pressed Enter to add third todo on internal:attr=[placeholder="What needs to be done?"i]
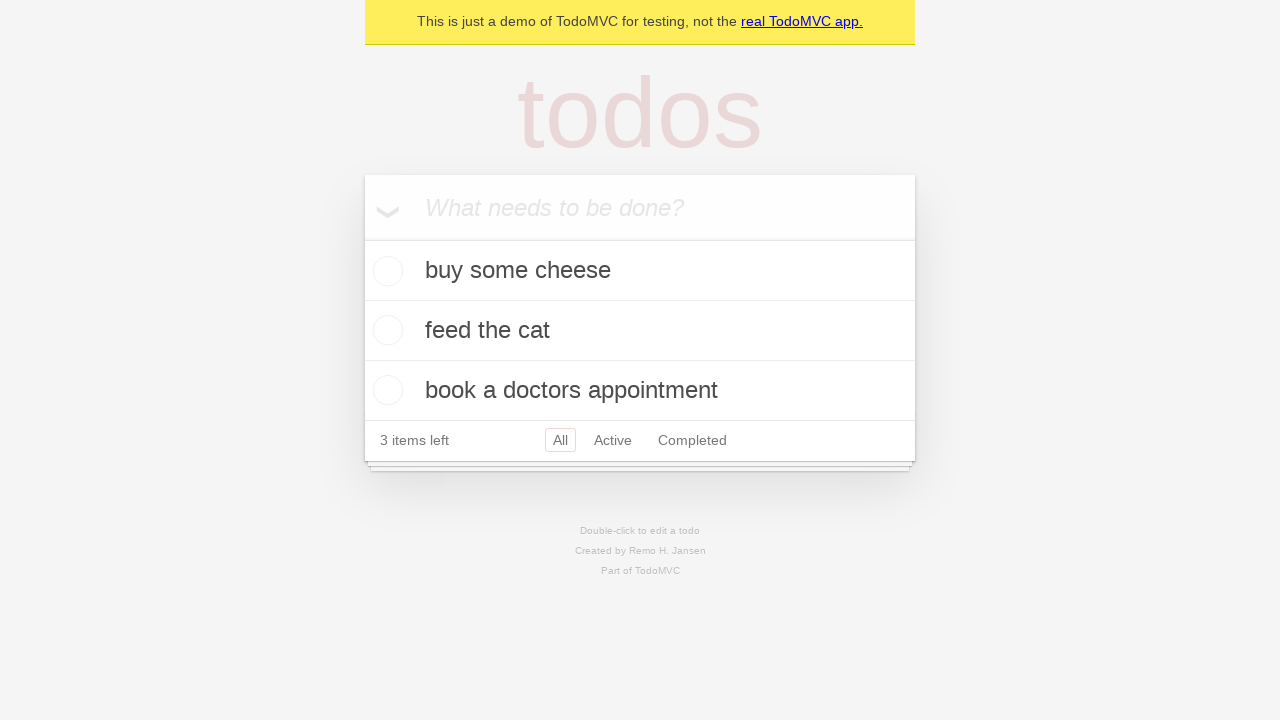

Marked second todo 'feed the cat' as complete at (385, 330) on internal:testid=[data-testid="todo-item"s] >> nth=1 >> internal:role=checkbox
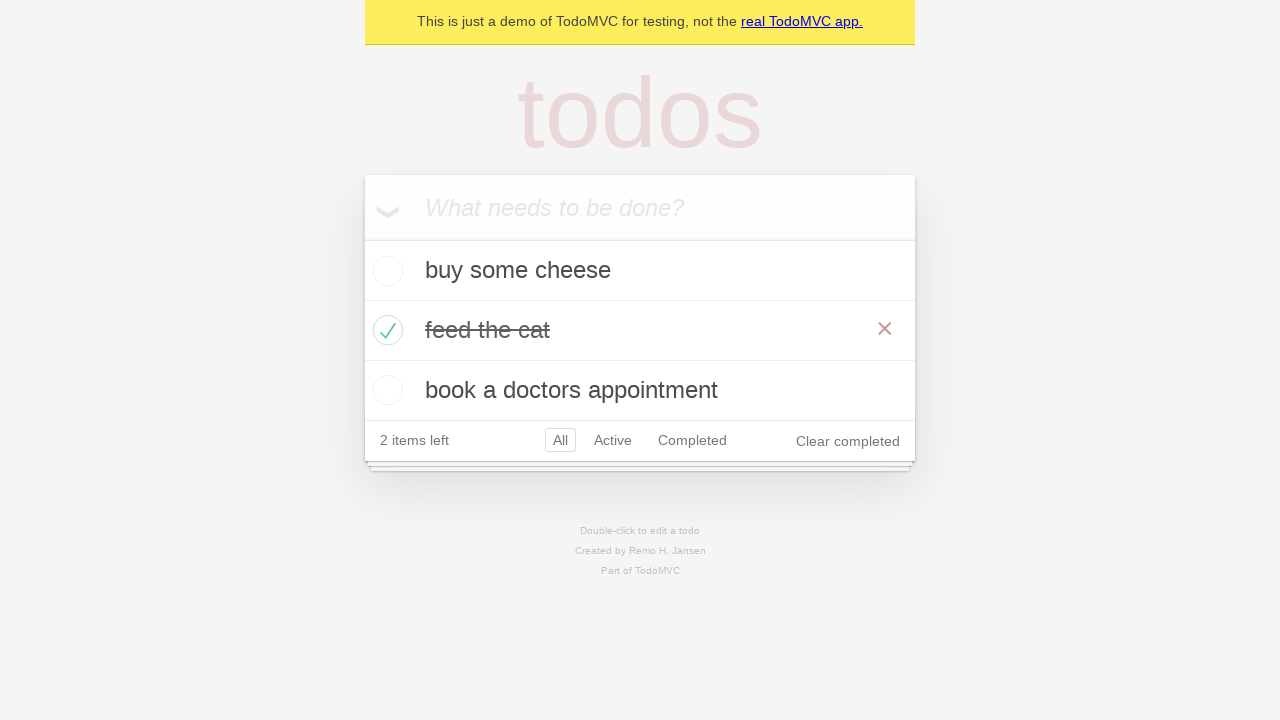

Clicked Active filter to display active todos only at (613, 440) on internal:role=link[name="Active"i]
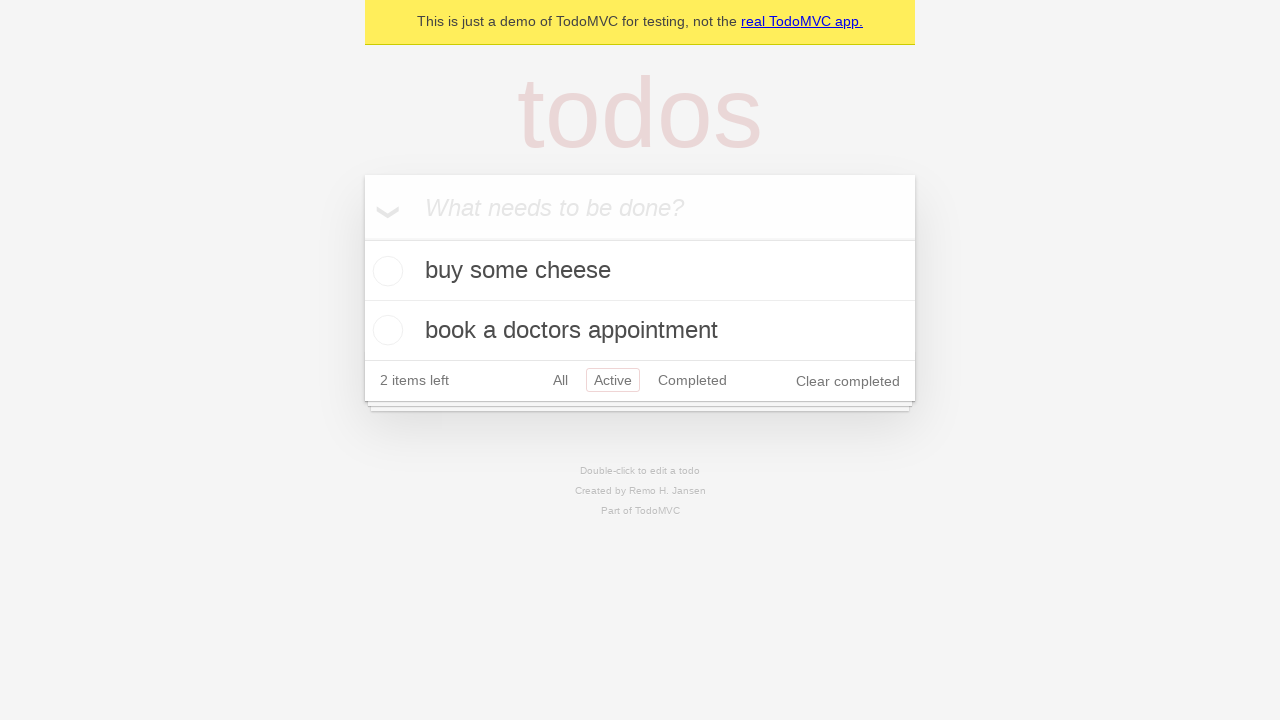

Clicked Completed filter to display completed todos only at (692, 380) on internal:role=link[name="Completed"i]
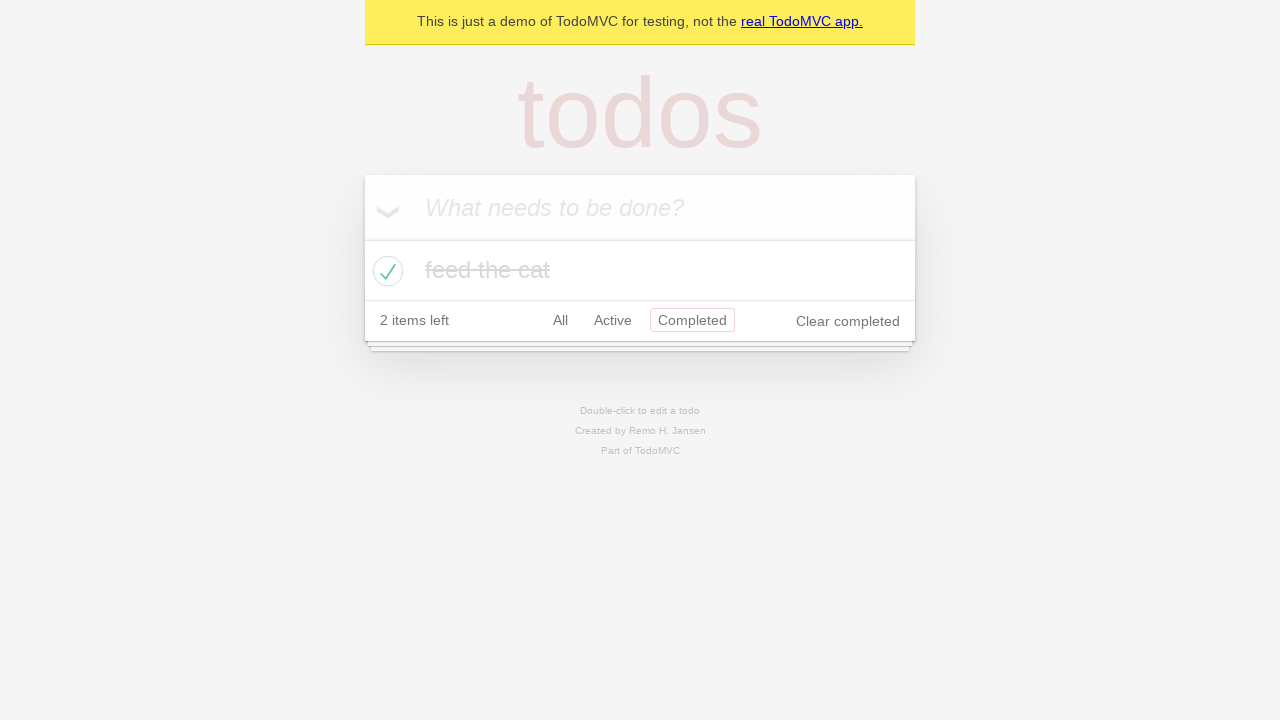

Clicked All filter to display all todos at (560, 320) on internal:role=link[name="All"i]
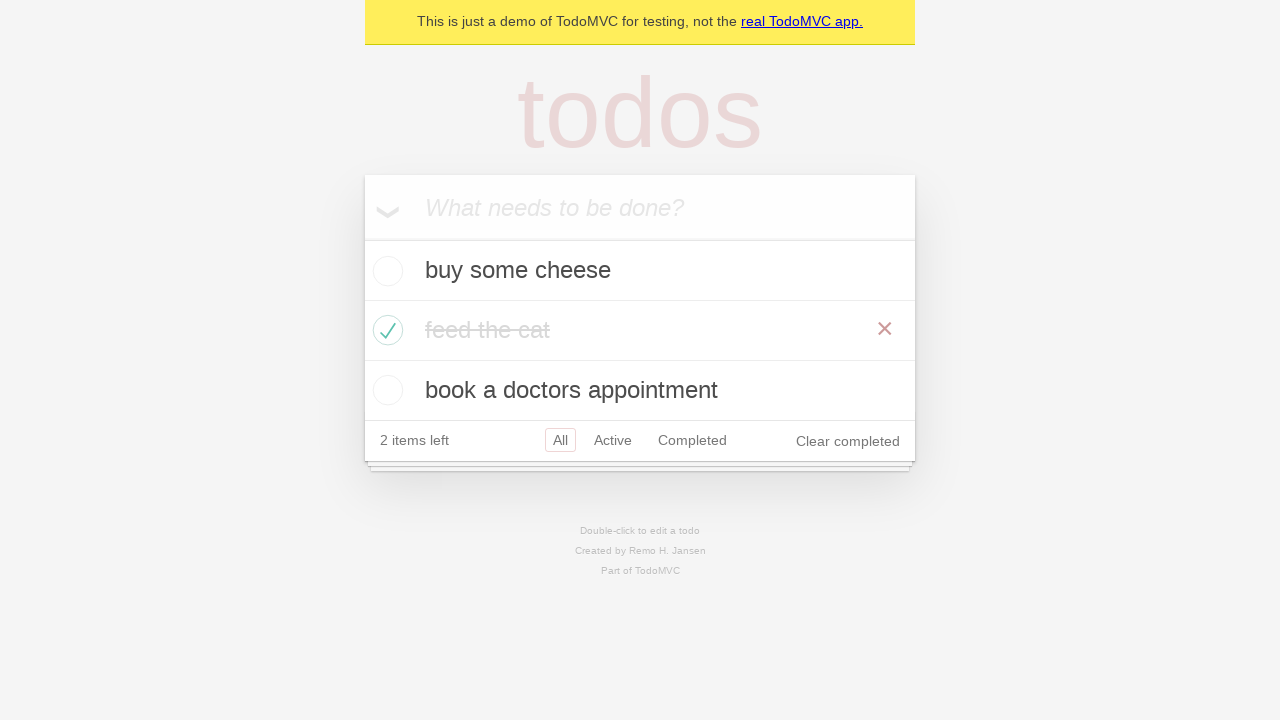

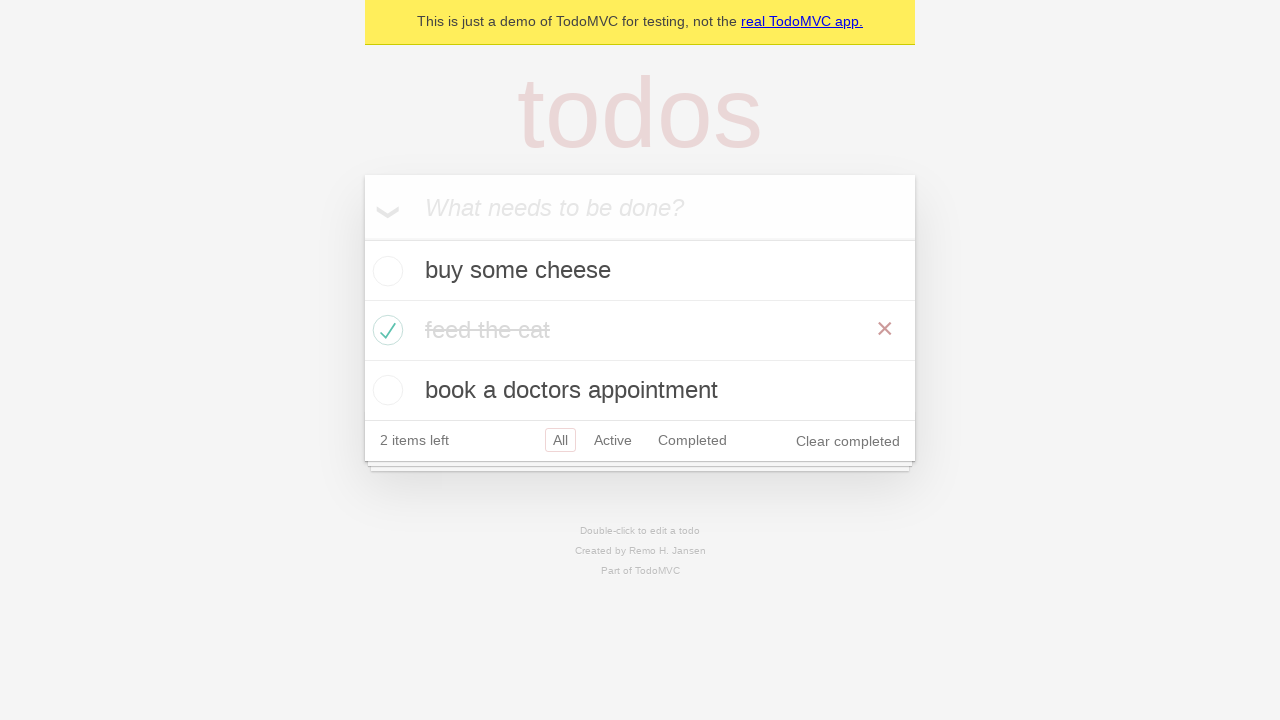